Tests checkbox functionality on an HTML forms demo page by locating the checkbox container and verifying that checkbox elements are present and accessible.

Starting URL: http://echoecho.com/htmlforms09.htm

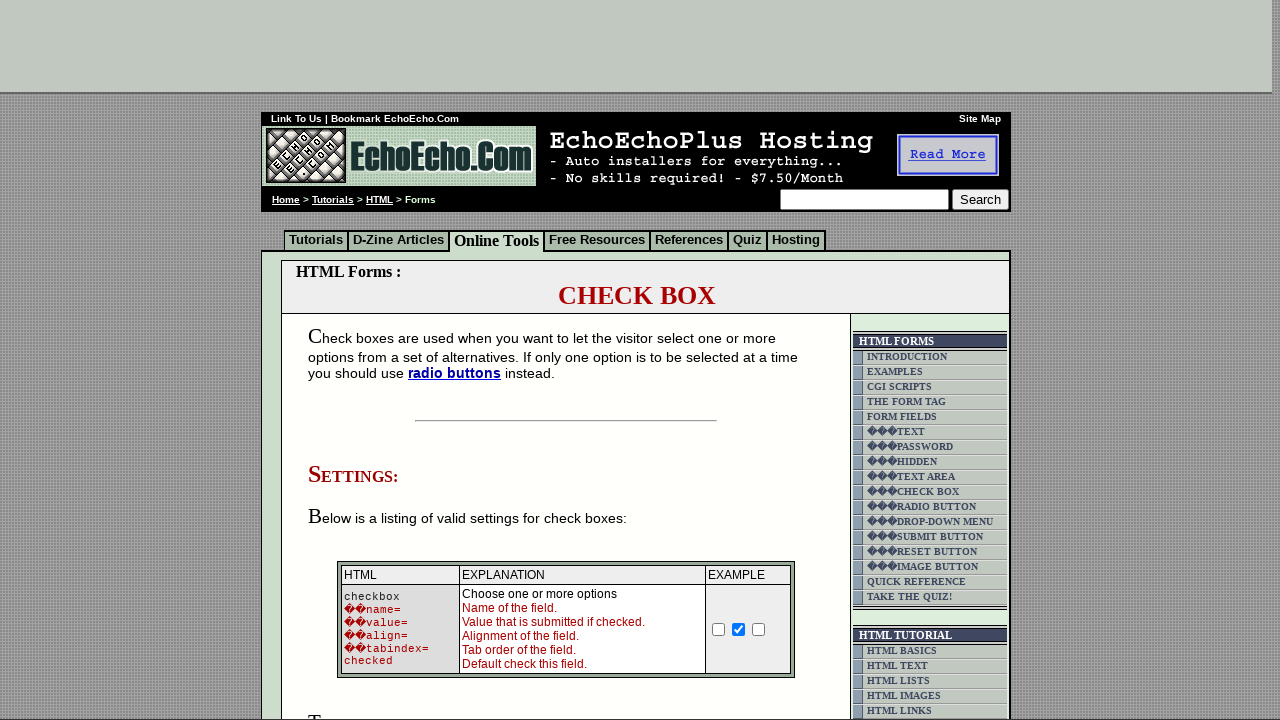

Navigated to HTML forms demo page
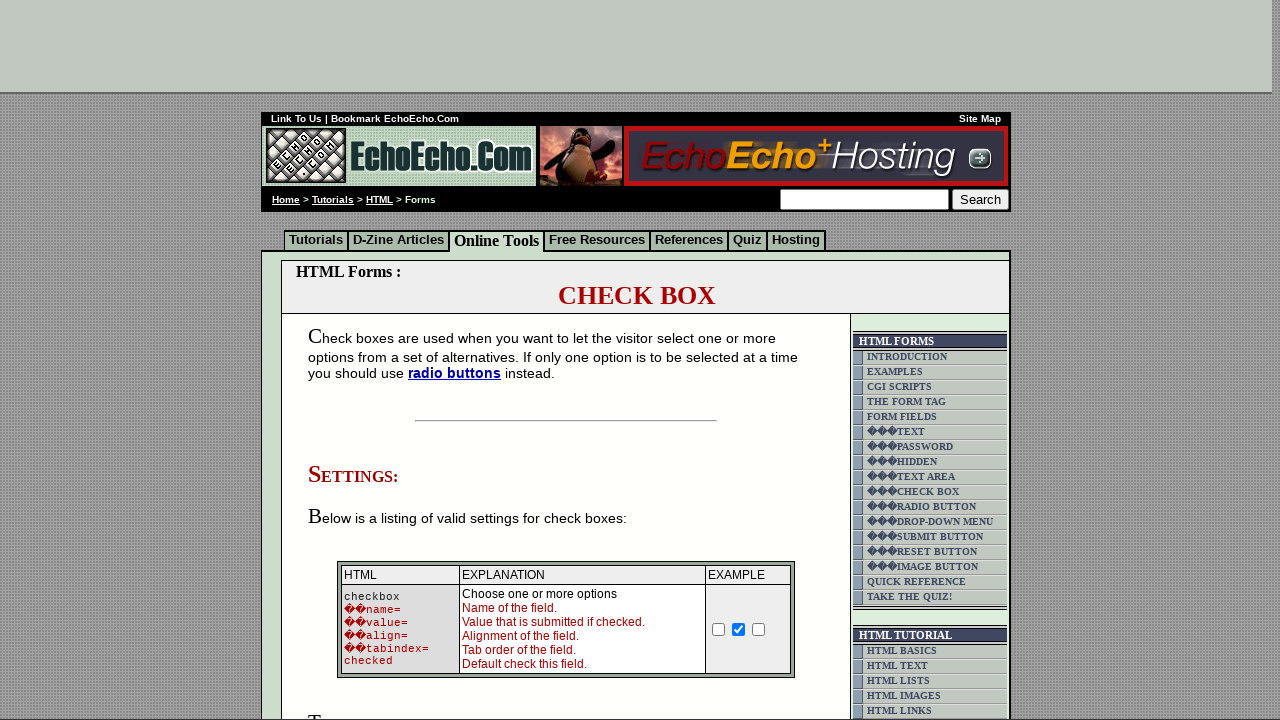

Located checkbox container using flexible selector
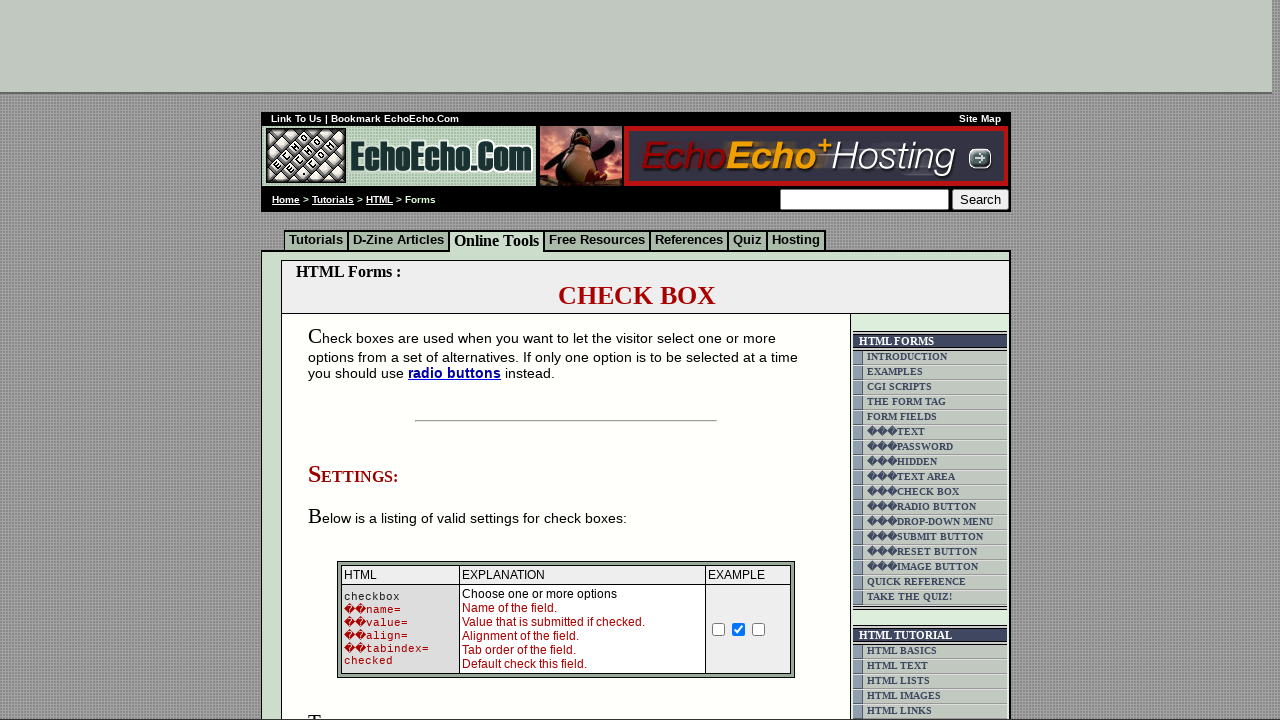

Waited for checkbox elements to be present on the page
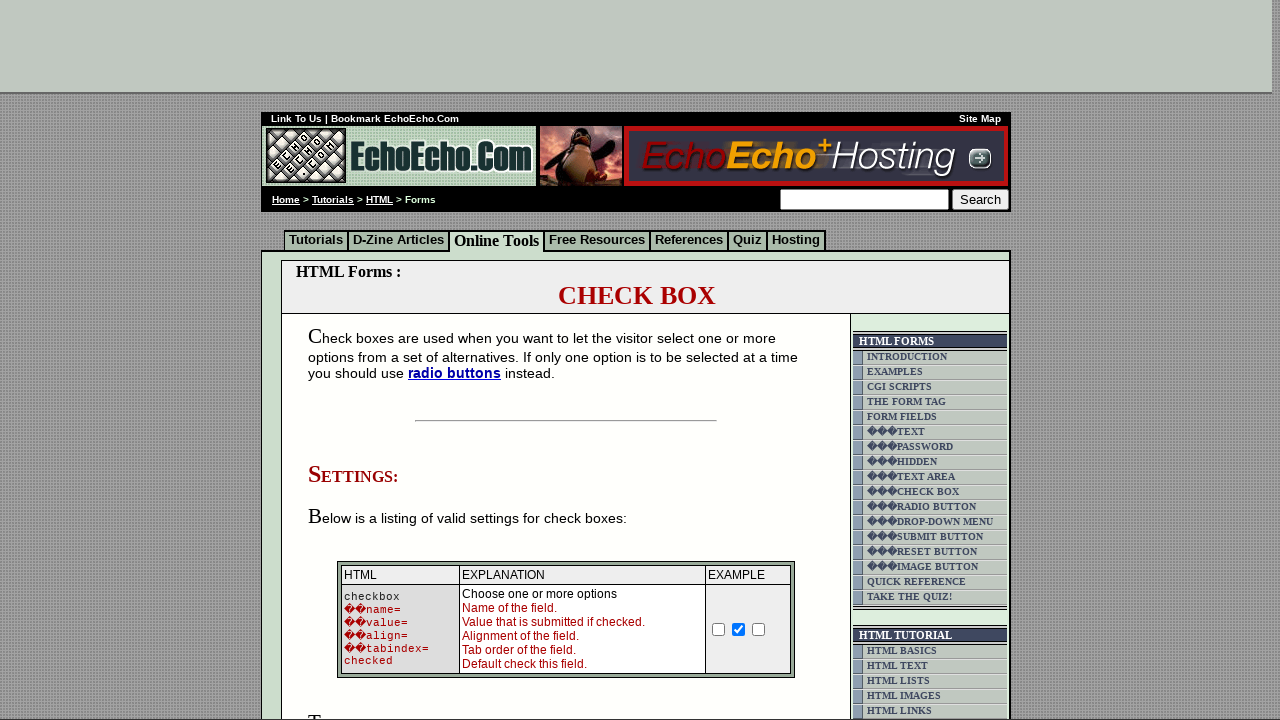

Retrieved all checkbox elements - found 6 checkboxes
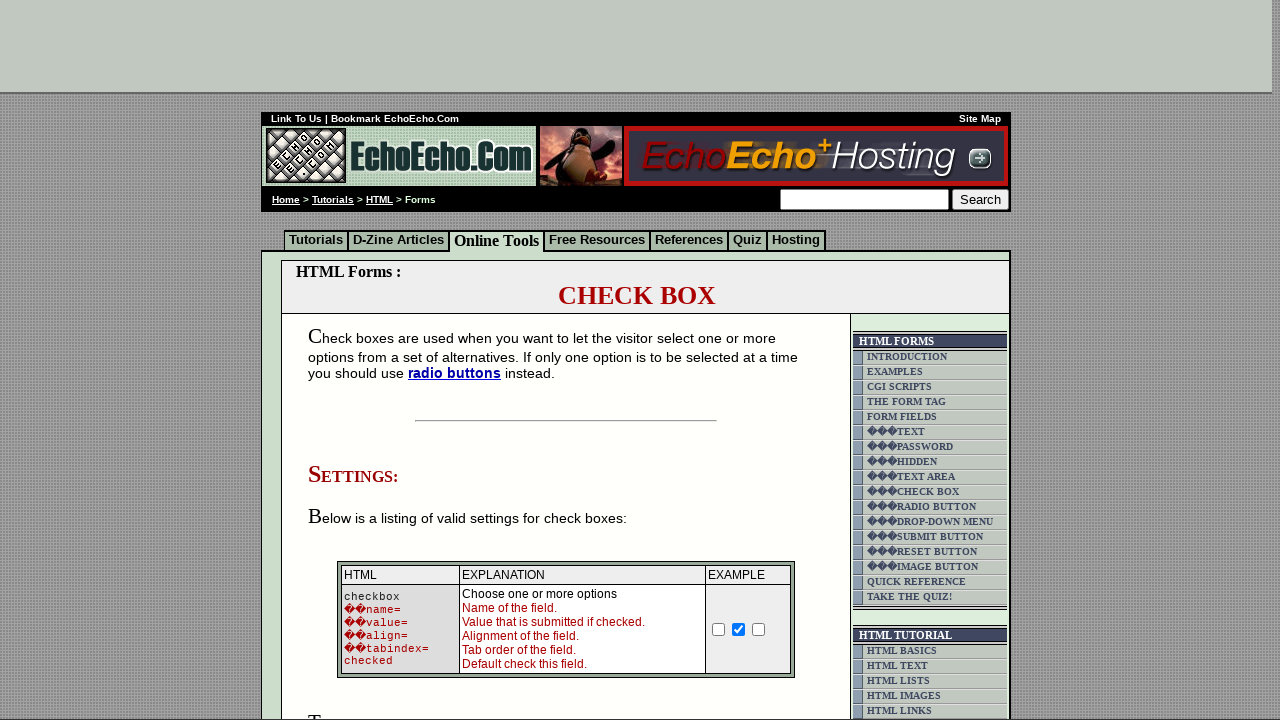

Clicked first checkbox to toggle its state at (719, 629) on input[type='checkbox'] >> nth=0
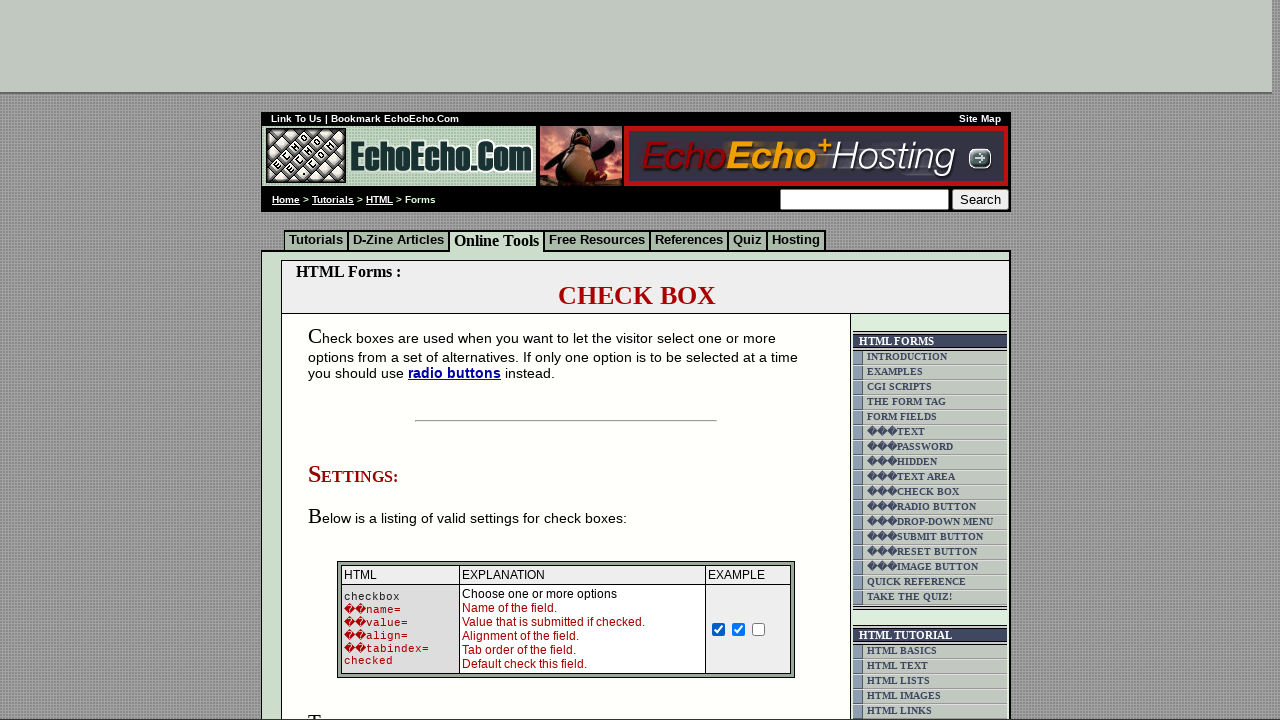

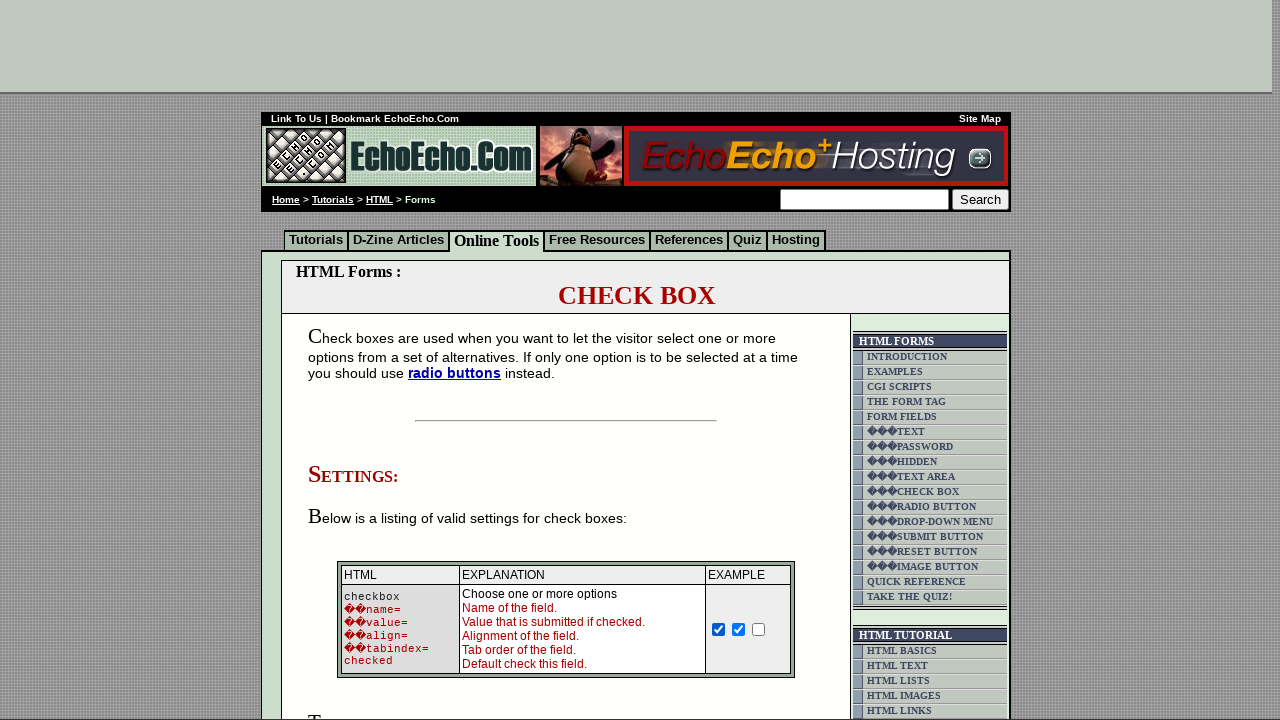